Tests double-click functionality by double-clicking a button and verifying the resulting message is displayed.

Starting URL: https://automationfc.github.io/basic-form/index.html

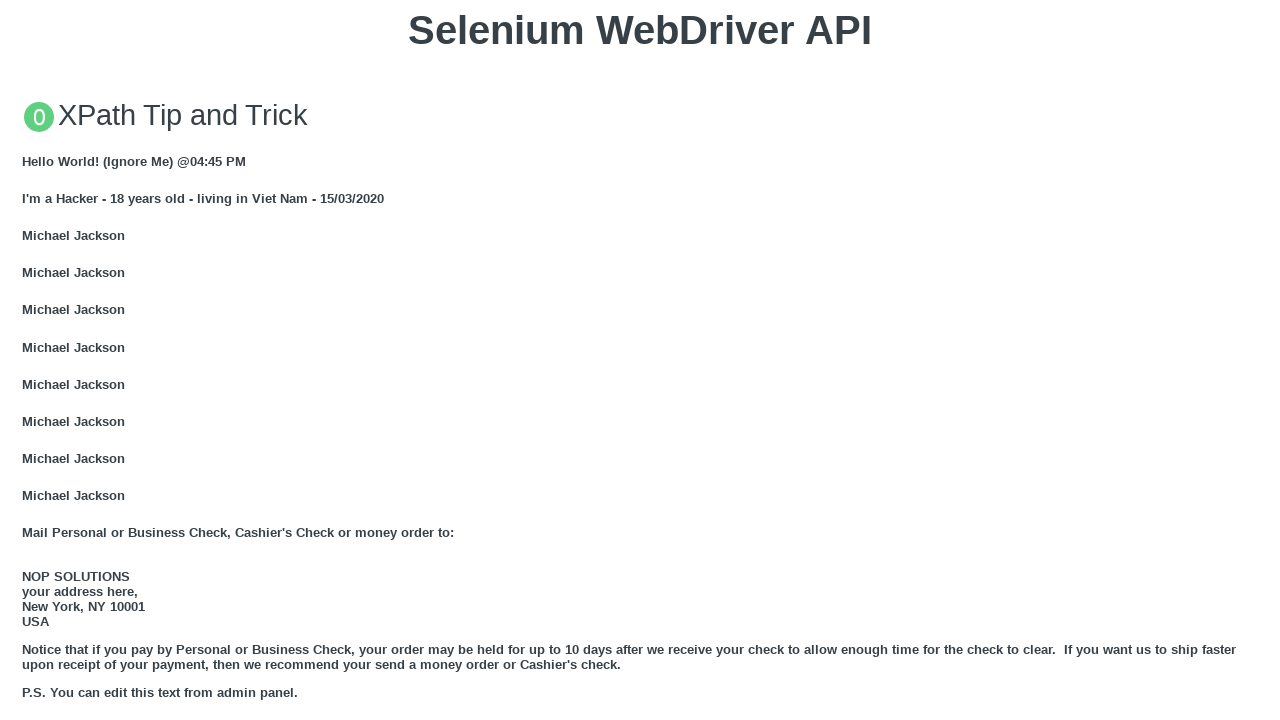

Scrolled double-click button into view
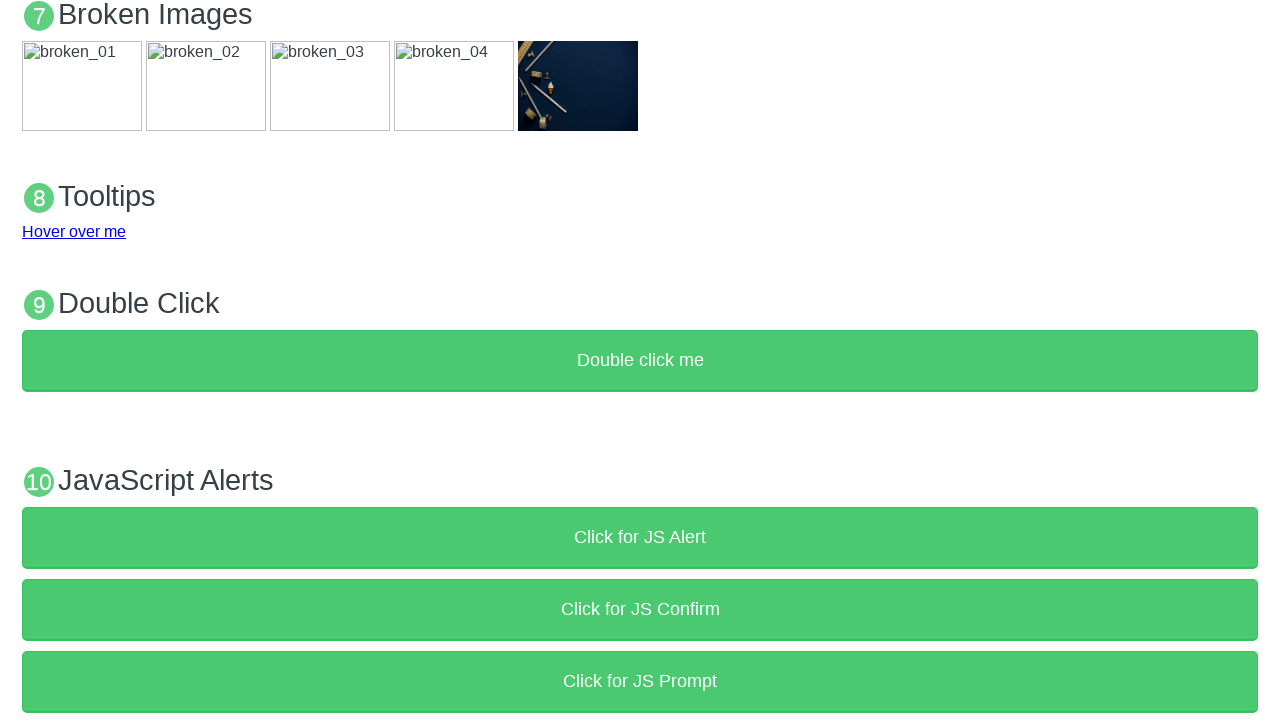

Double-clicked the 'Double click me' button at (640, 361) on xpath=//button[text()='Double click me']
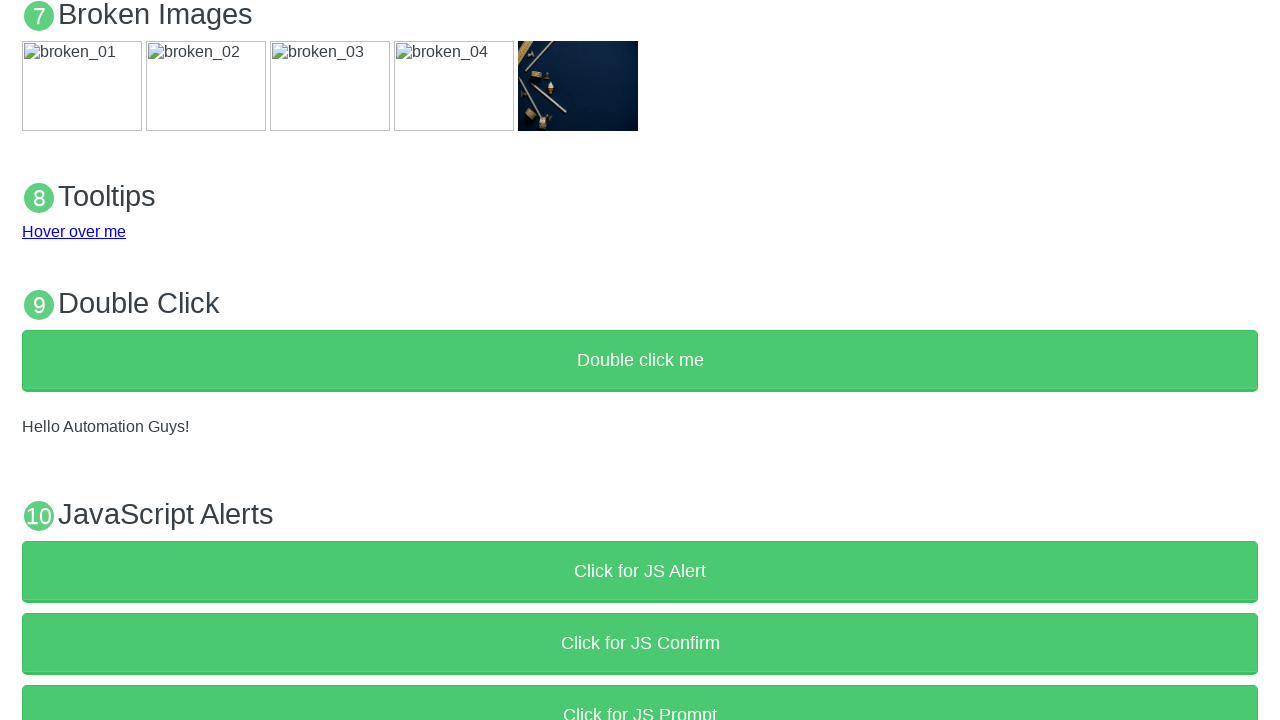

Waited for success message to appear
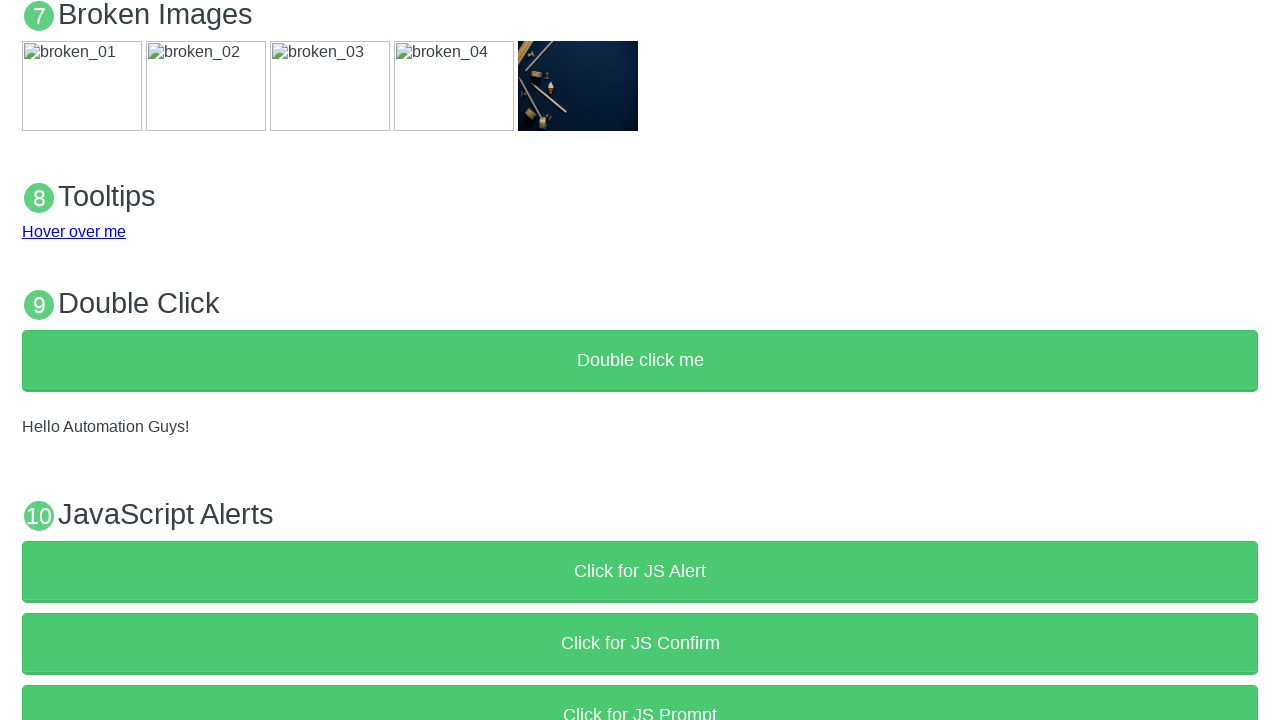

Verified the success message 'Hello Automation Guys!' is displayed
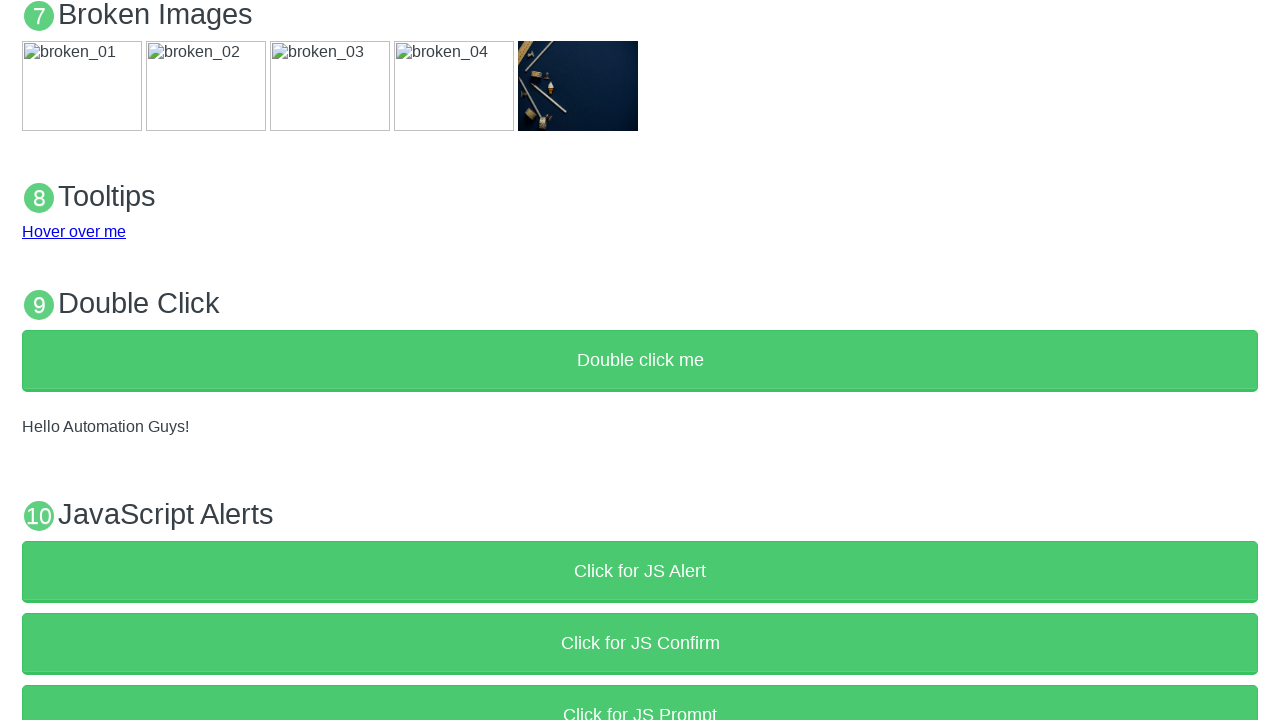

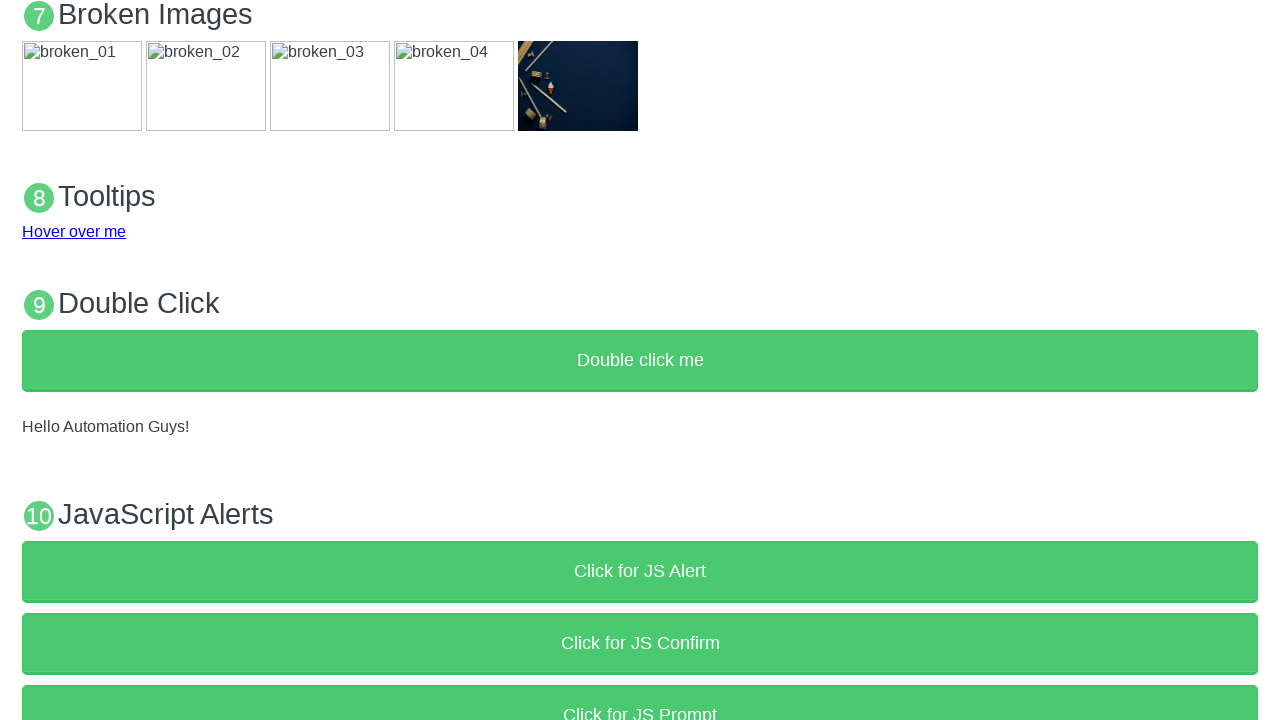